Tests mortgage loan calculator by entering different combinations of purchase price, down payment, and interest rate values, then calculating the monthly payment

Starting URL: https://www.mlcalc.com

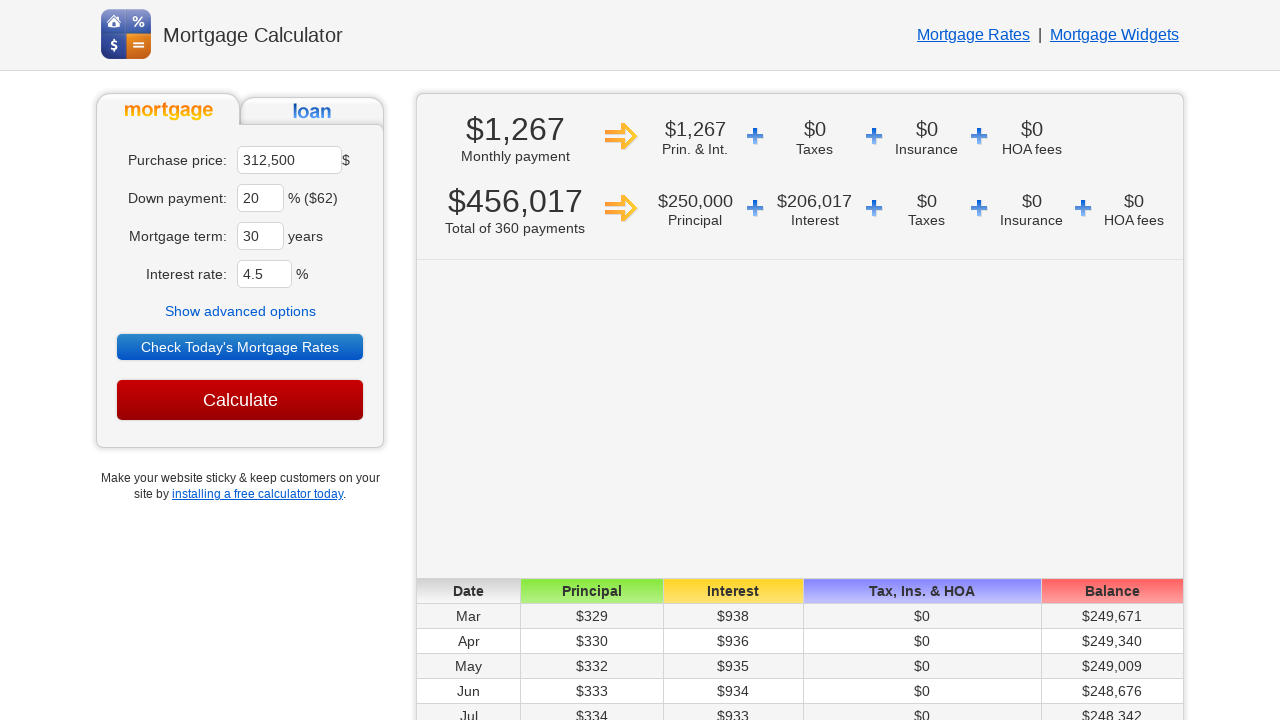

Cleared purchase price field (iteration 1) on input[name='ma']
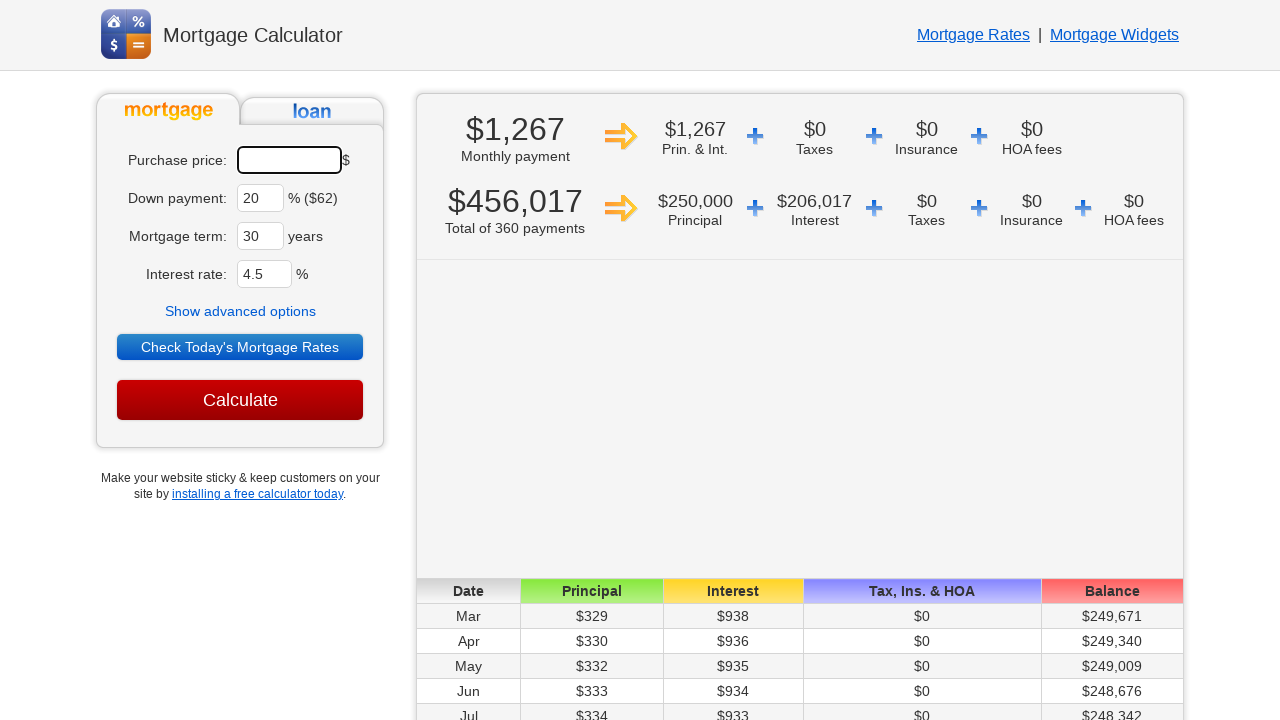

Entered purchase price: $300000 on input[name='ma']
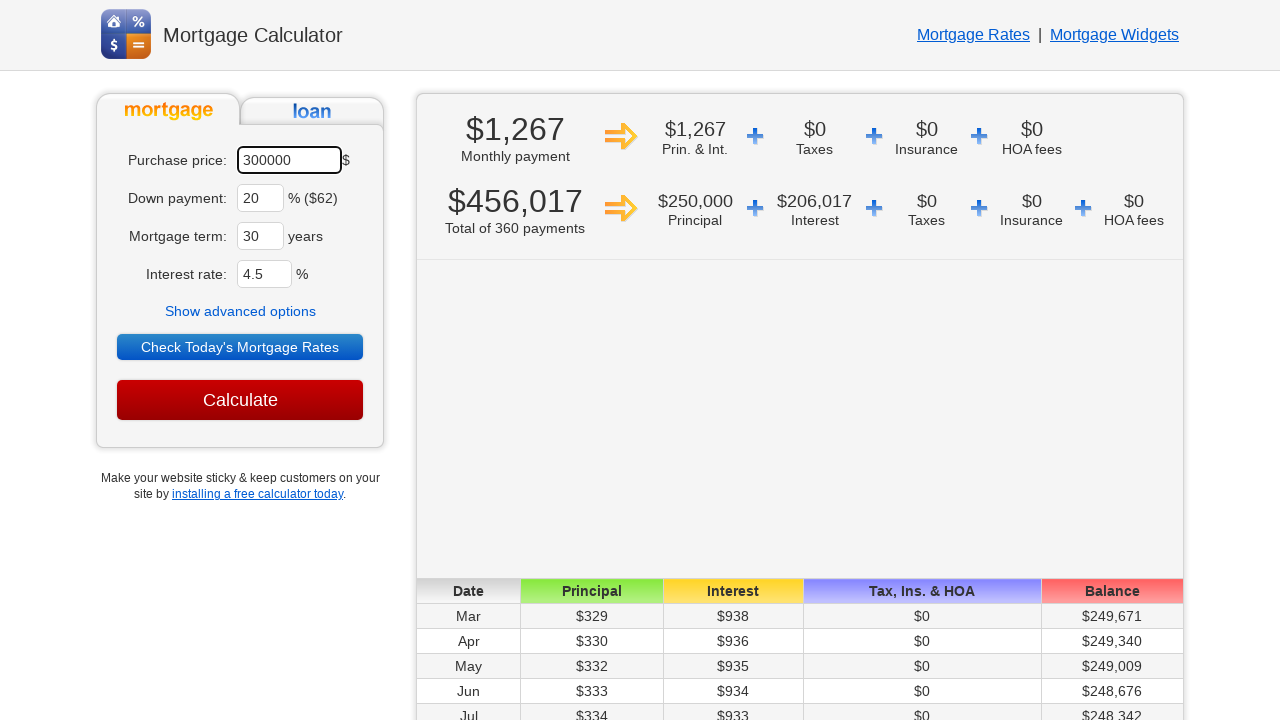

Cleared down payment field (iteration 1) on input[name='dp']
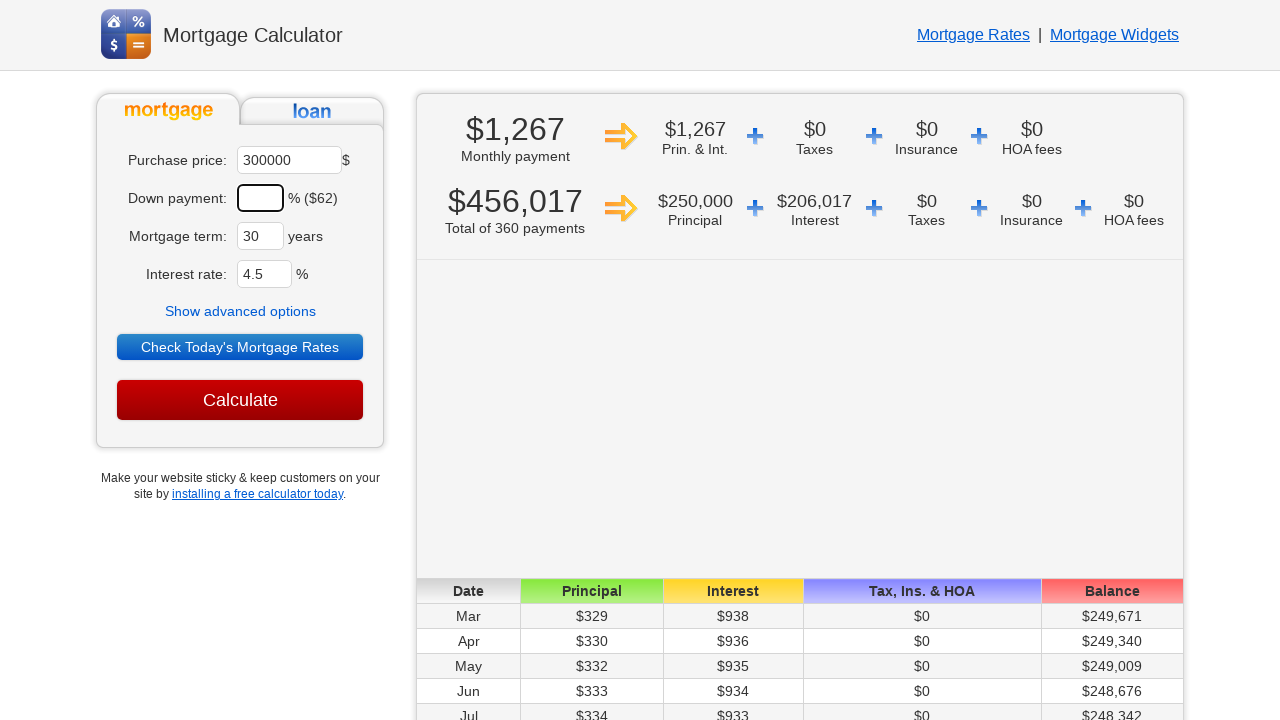

Entered down payment: 25% on input[name='dp']
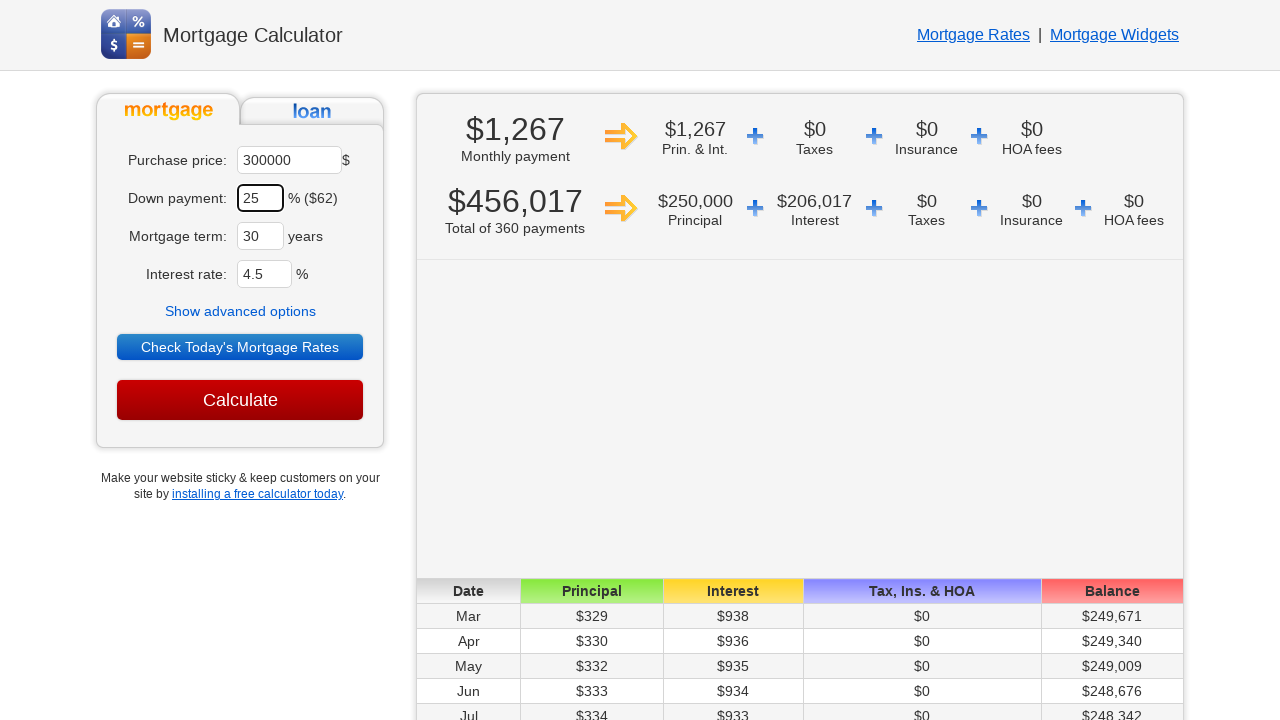

Cleared interest rate field (iteration 1) on input#ir
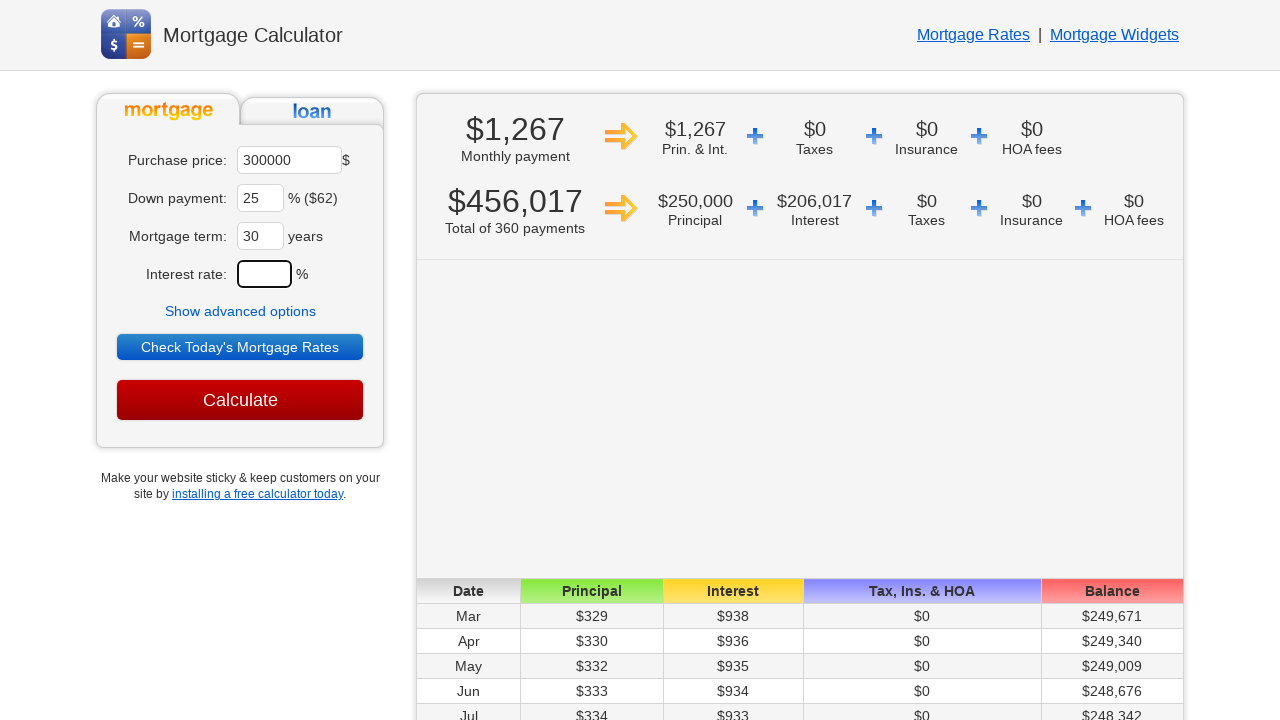

Entered interest rate: 3.5% on input#ir
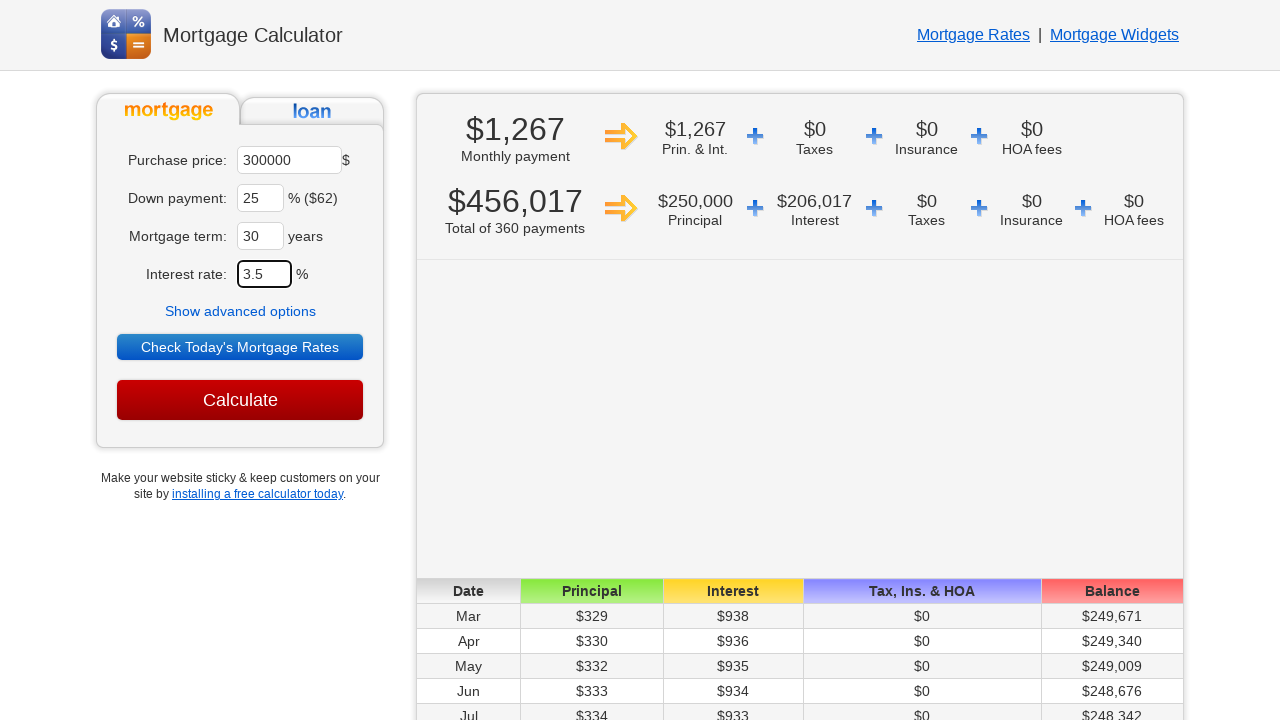

Clicked Calculate button for iteration 1 at (240, 400) on input[value='Calculate']
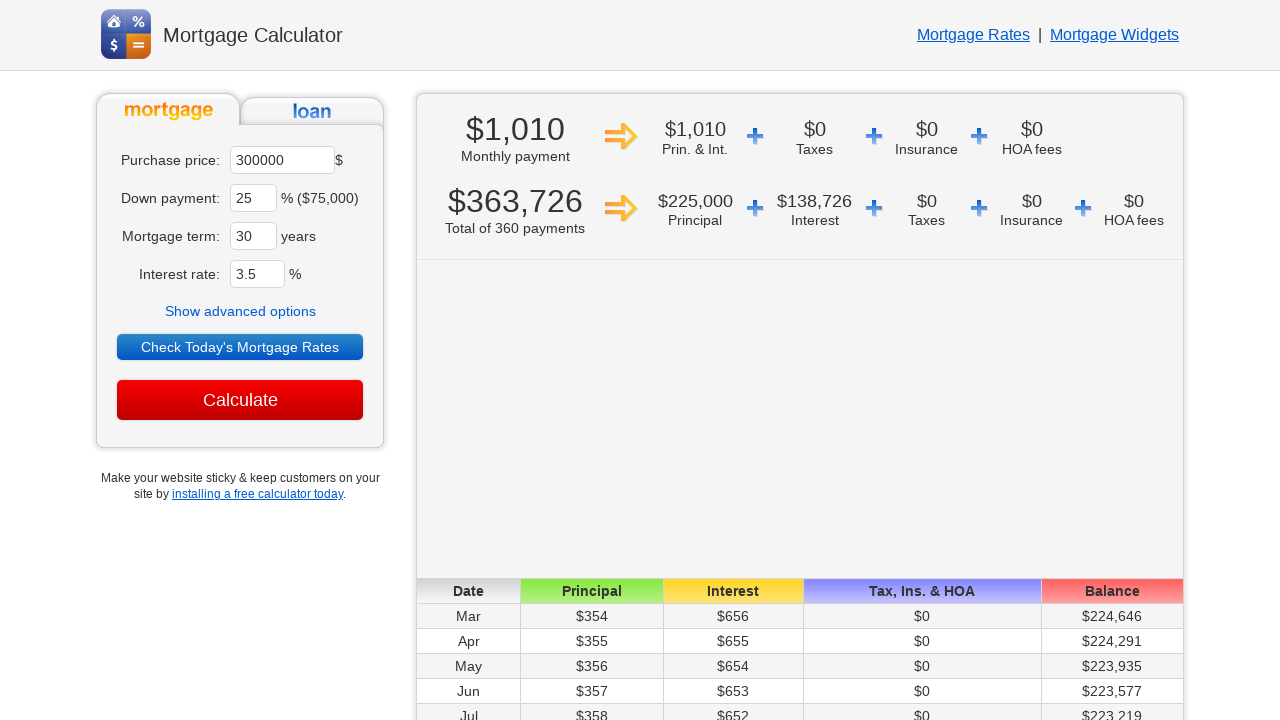

Monthly payment result appeared (iteration 1)
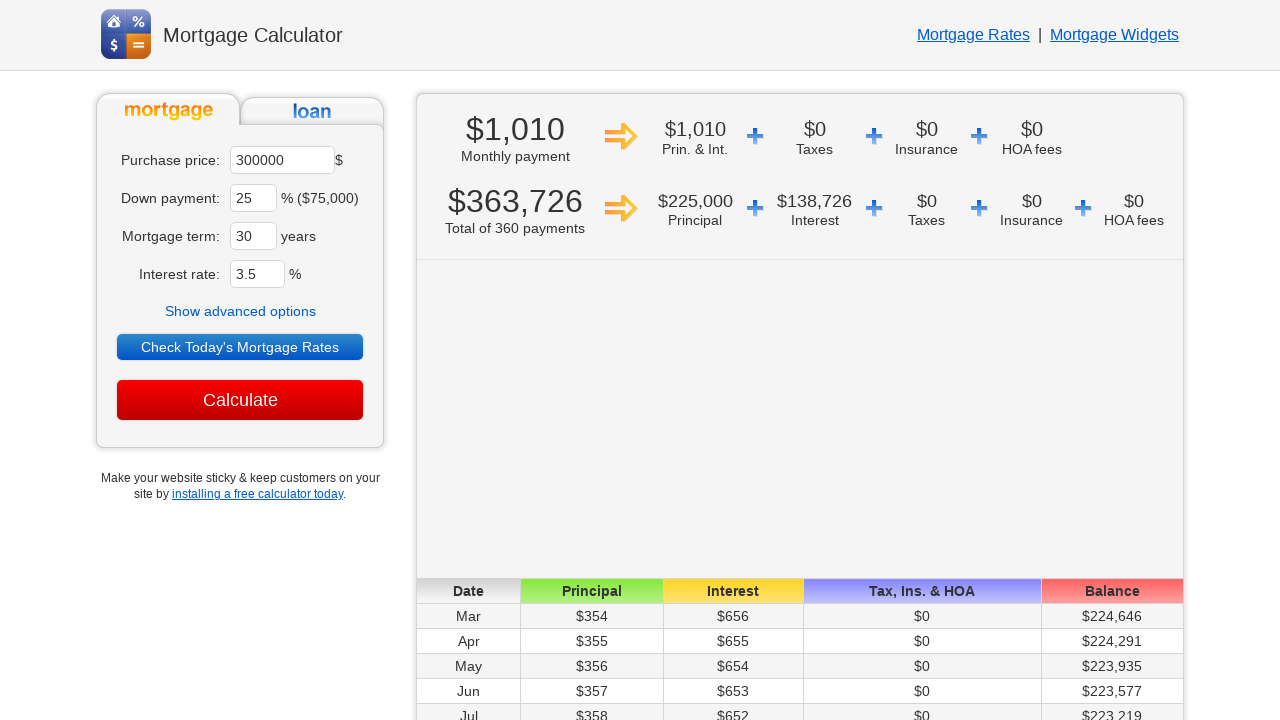

Retrieved monthly payment value: $1,010 for purchase price $300000, down payment 25%, interest rate 3.5%
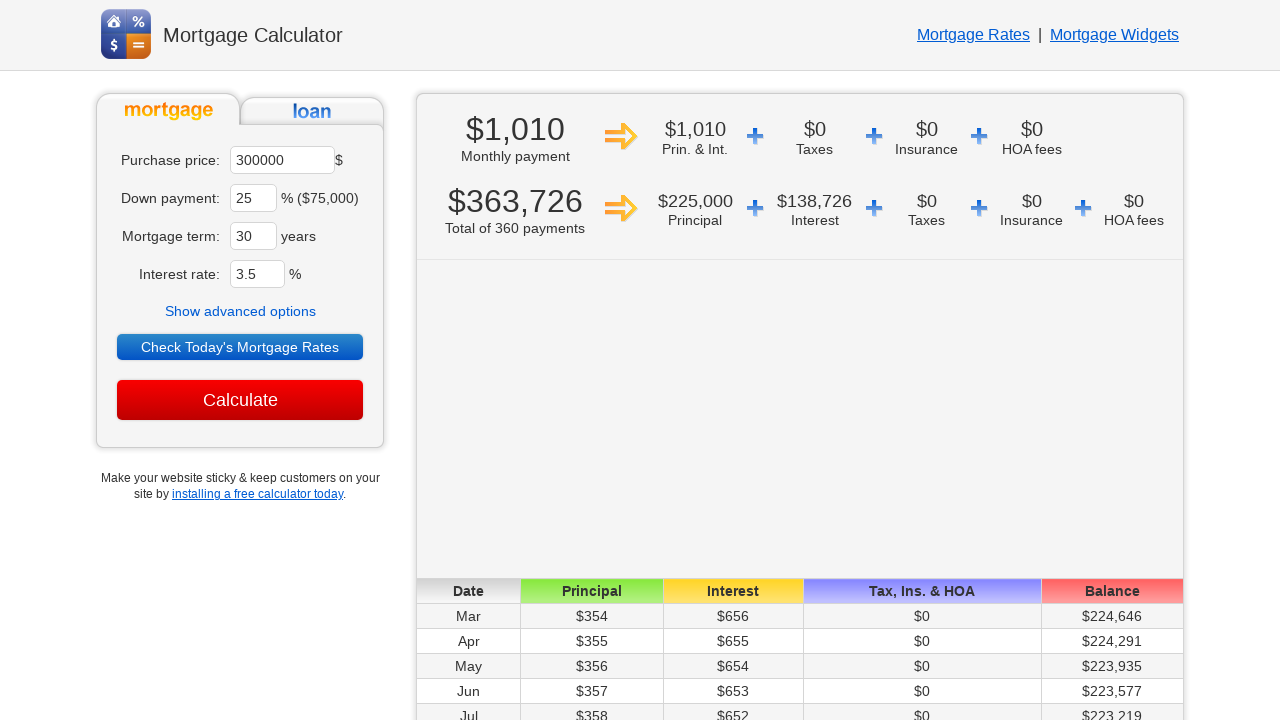

Navigated to mortgage calculator for iteration 2
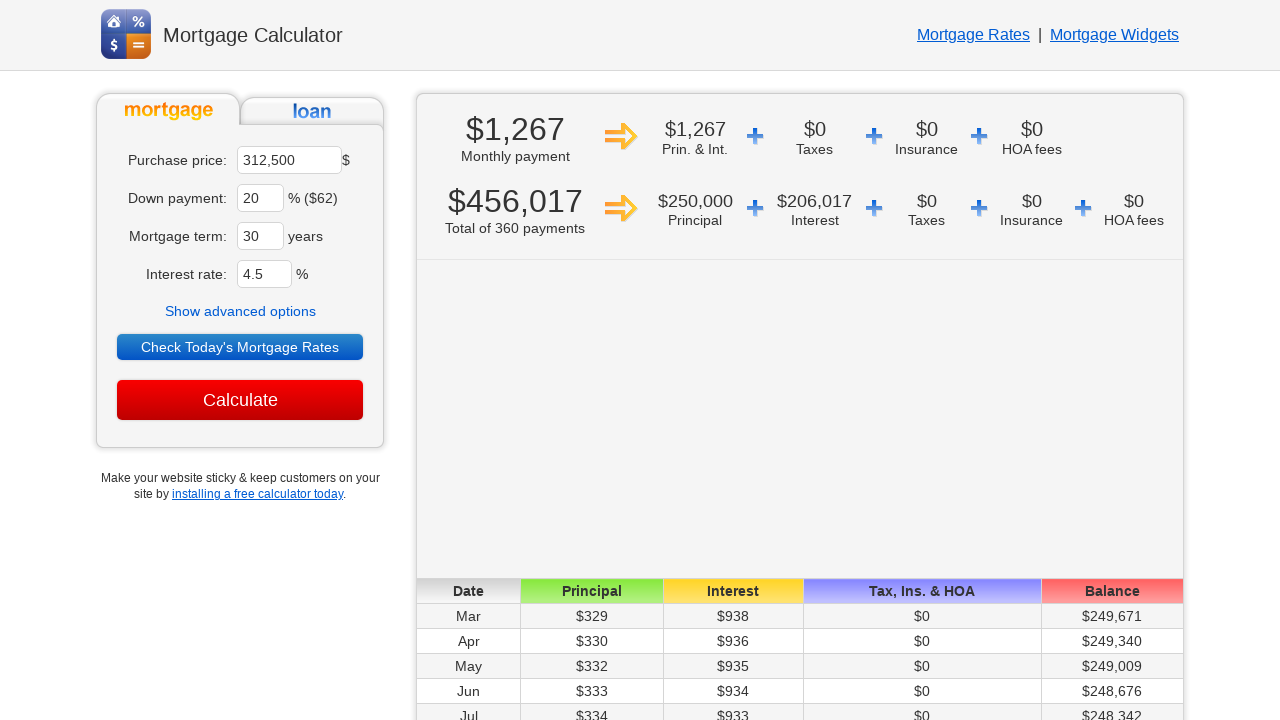

Cleared purchase price field (iteration 2) on input[name='ma']
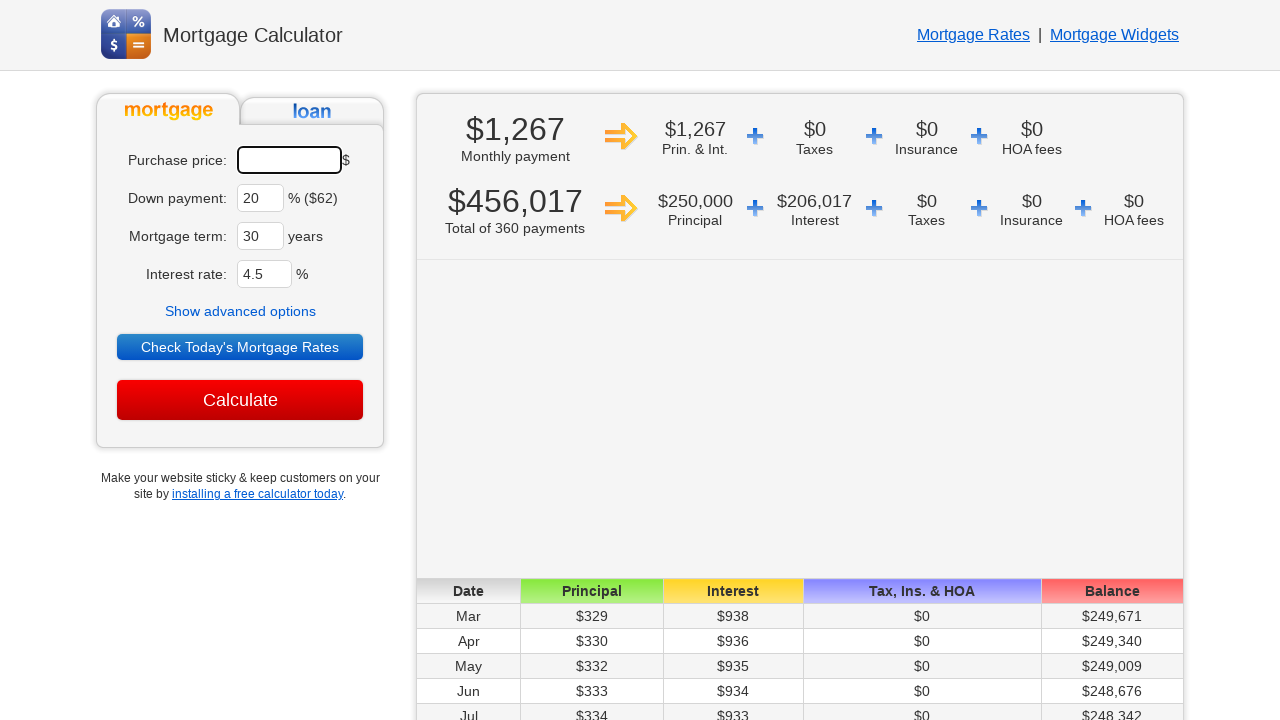

Entered purchase price: $350000 on input[name='ma']
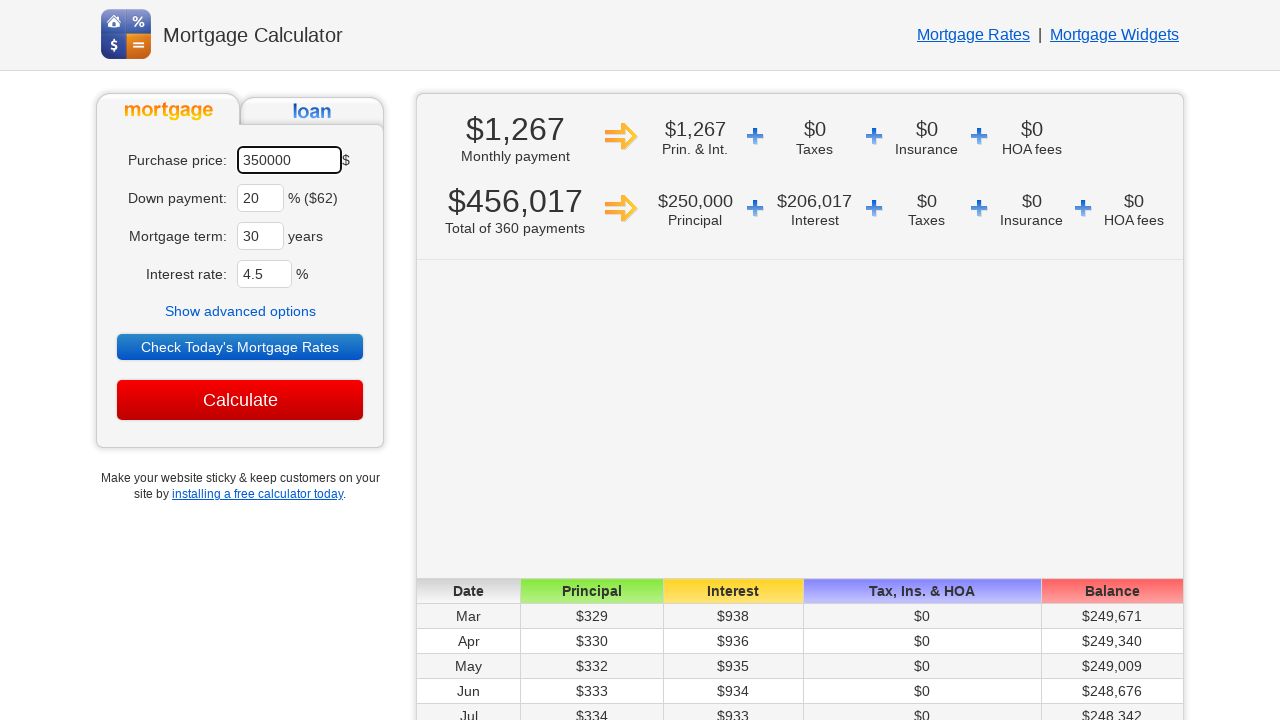

Cleared down payment field (iteration 2) on input[name='dp']
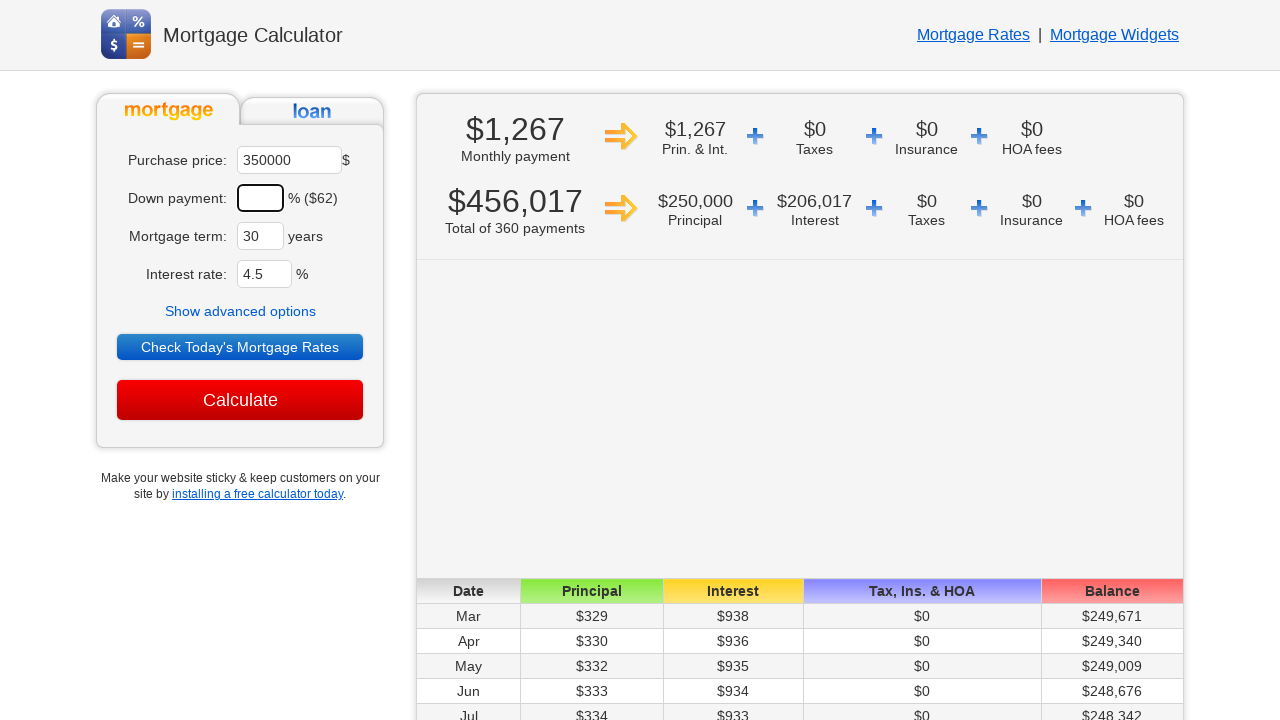

Entered down payment: 30% on input[name='dp']
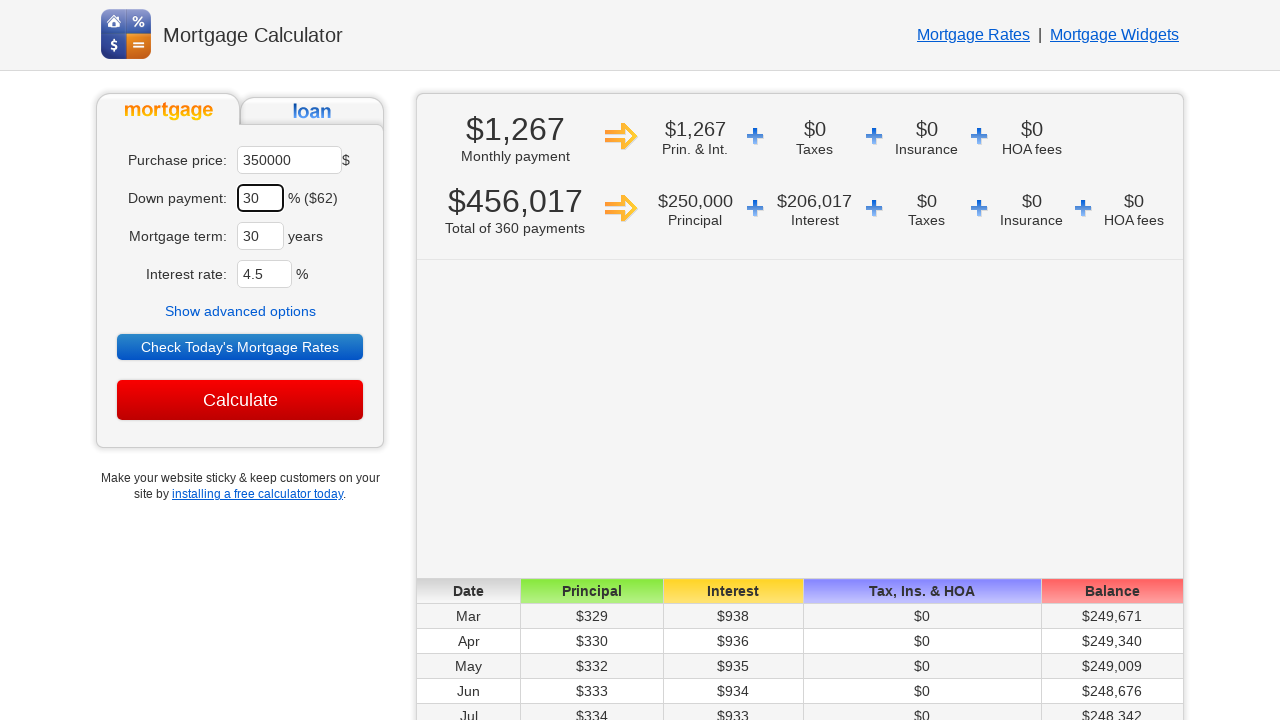

Cleared interest rate field (iteration 2) on input#ir
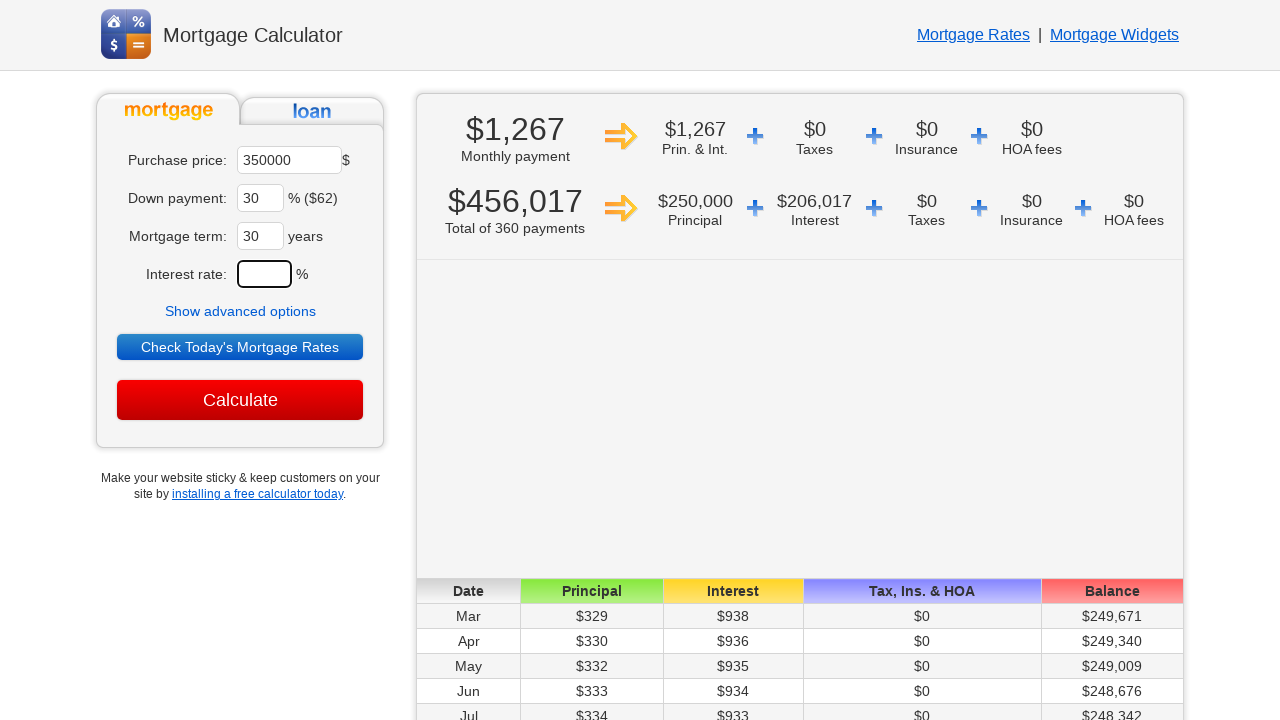

Entered interest rate: 4.1% on input#ir
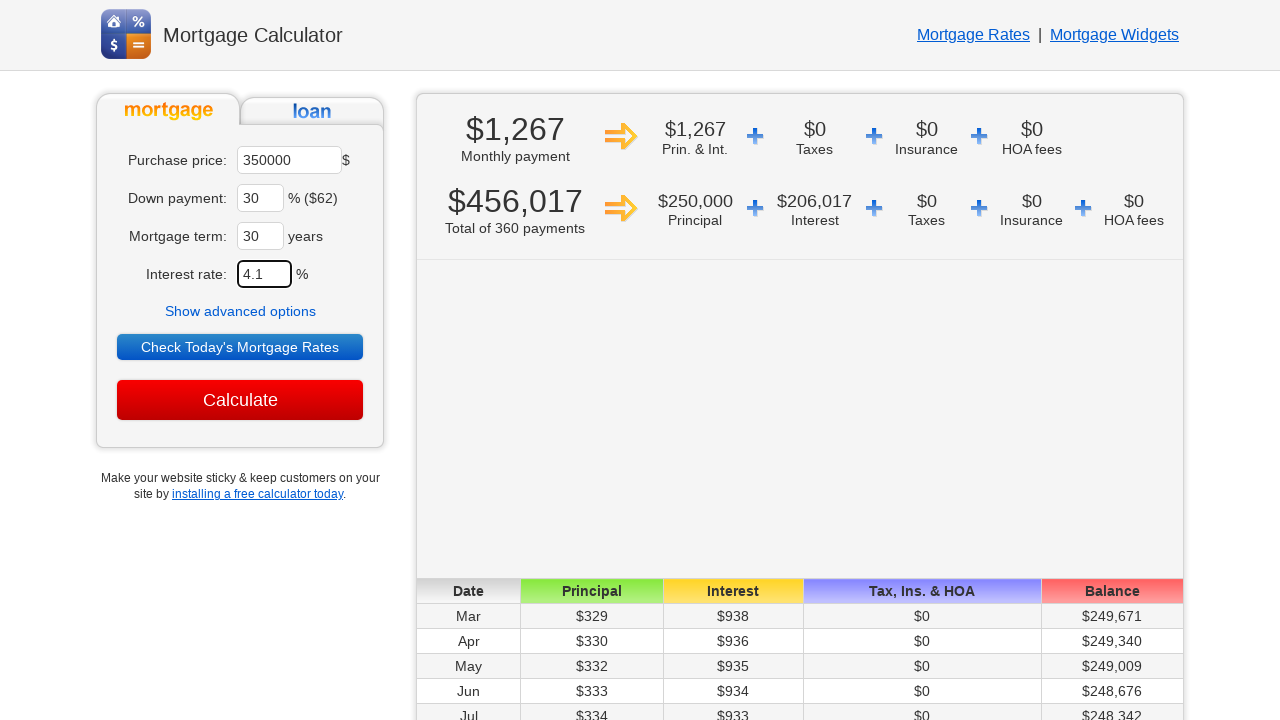

Clicked Calculate button for iteration 2 at (240, 400) on input[value='Calculate']
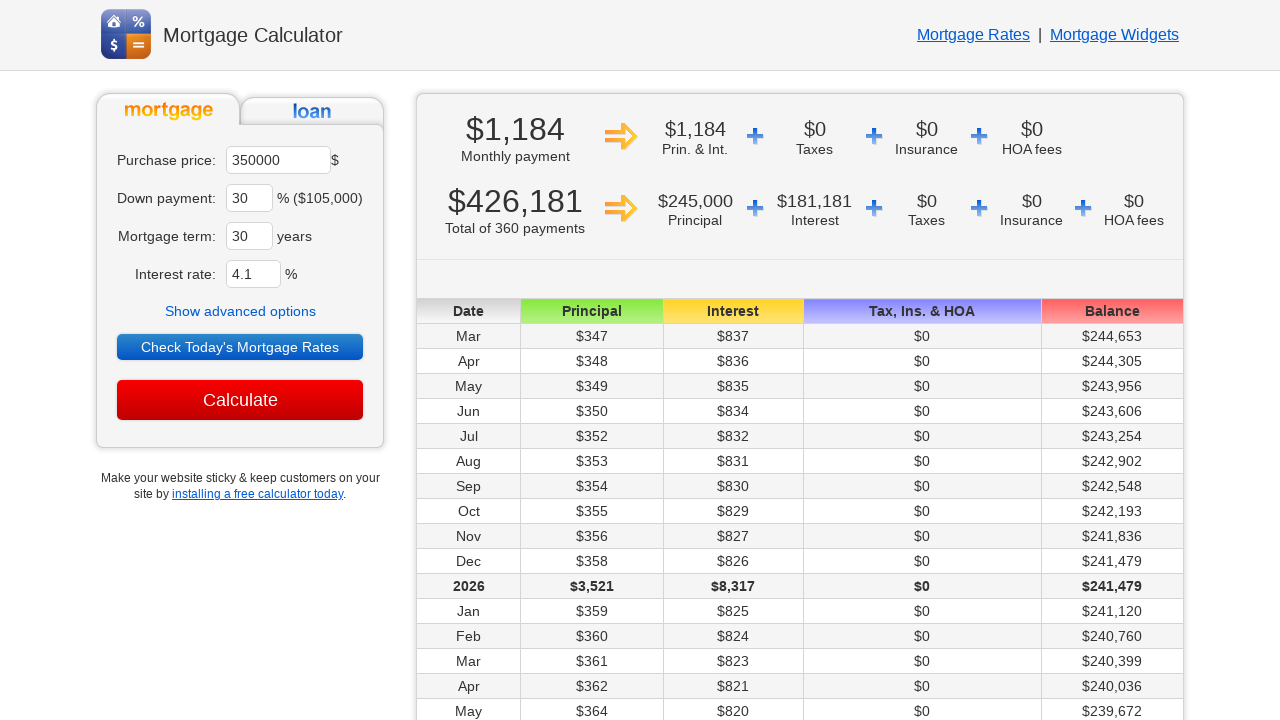

Monthly payment result appeared (iteration 2)
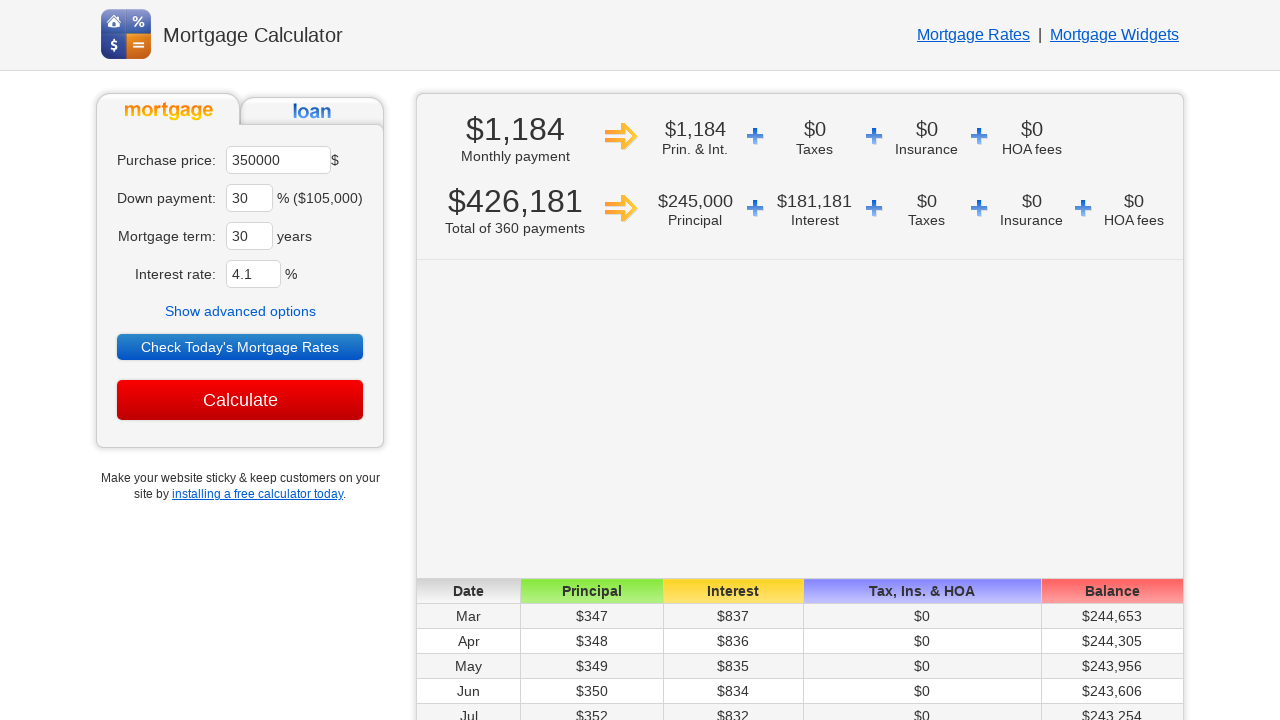

Retrieved monthly payment value: $1,184 for purchase price $350000, down payment 30%, interest rate 4.1%
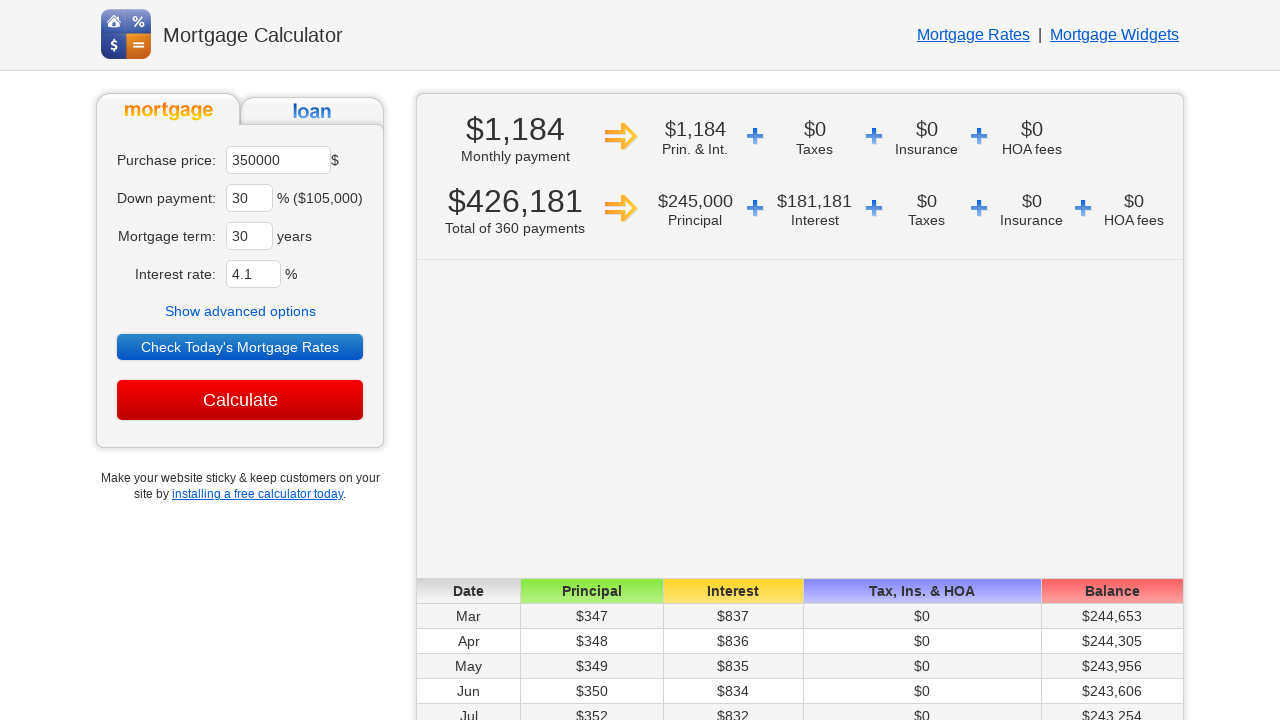

Navigated to mortgage calculator for iteration 3
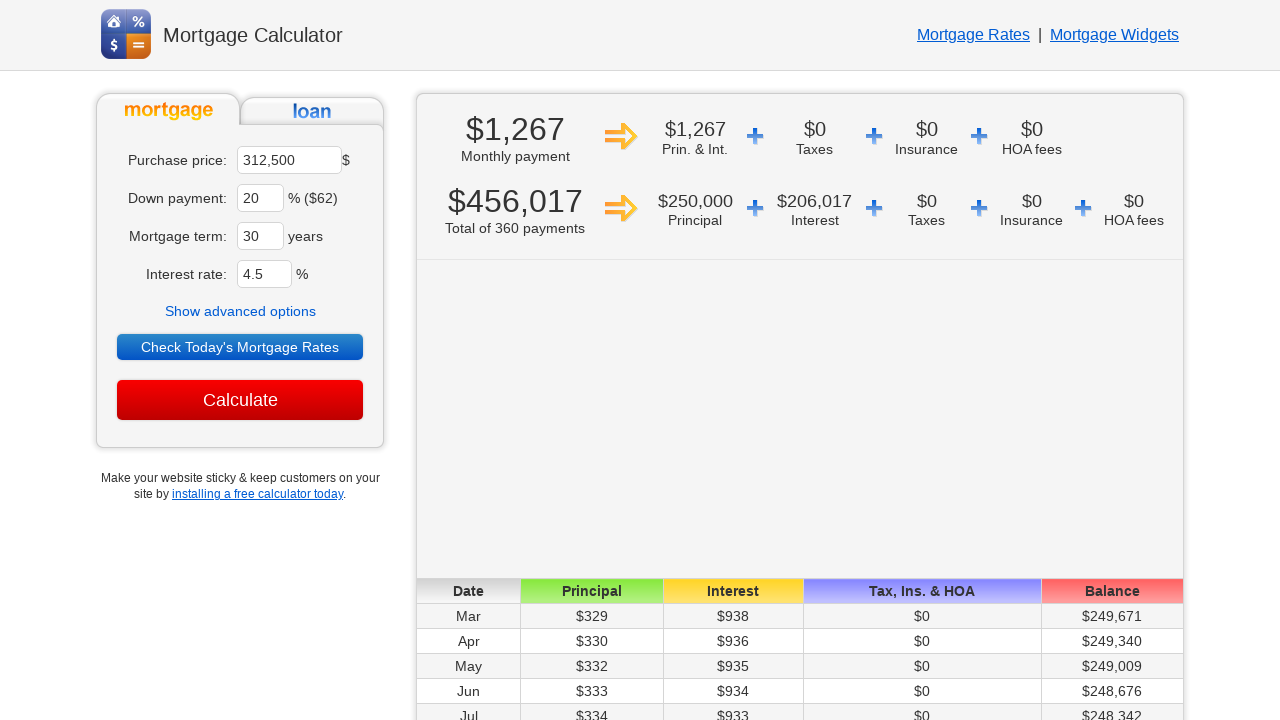

Cleared purchase price field (iteration 3) on input[name='ma']
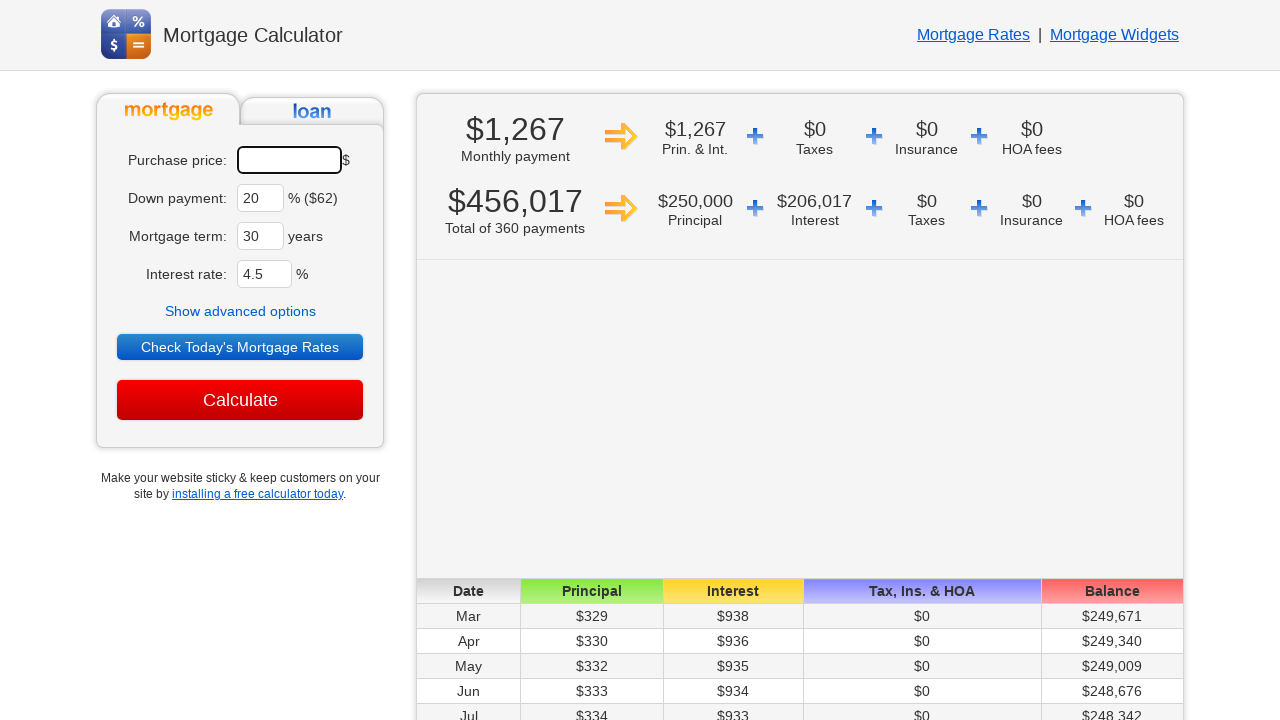

Entered purchase price: $400000 on input[name='ma']
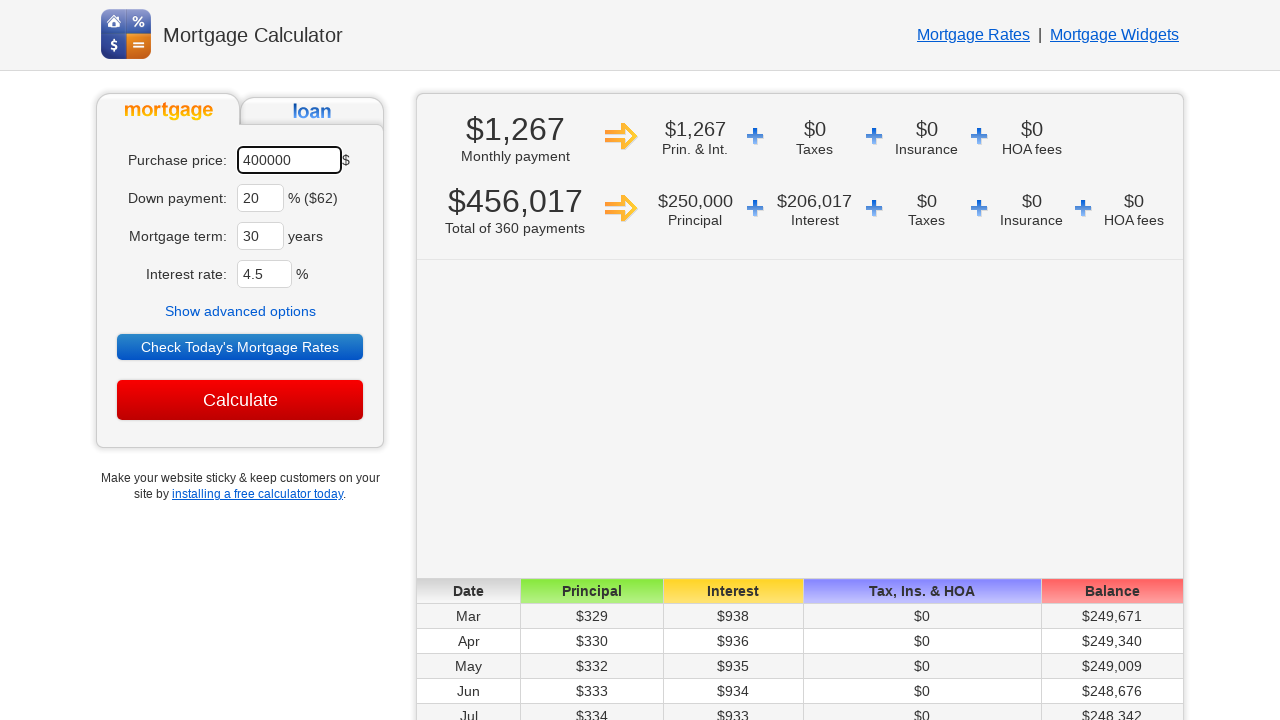

Cleared down payment field (iteration 3) on input[name='dp']
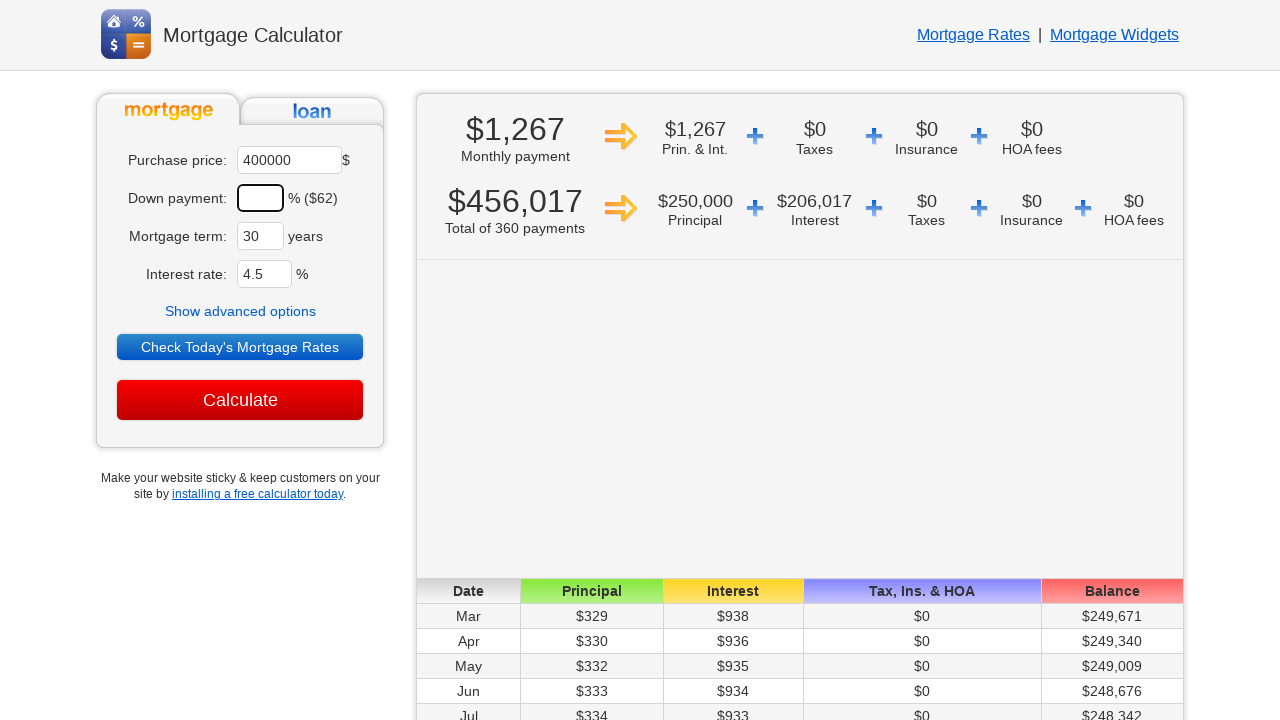

Entered down payment: 35% on input[name='dp']
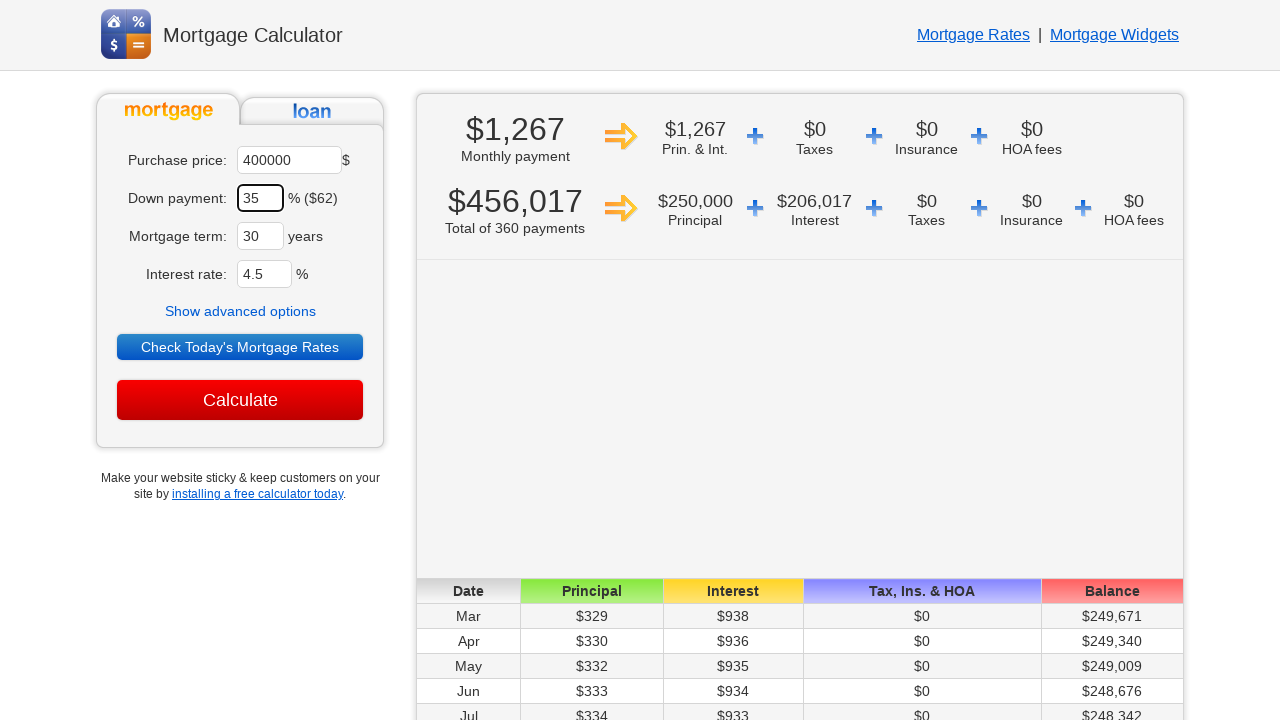

Cleared interest rate field (iteration 3) on input#ir
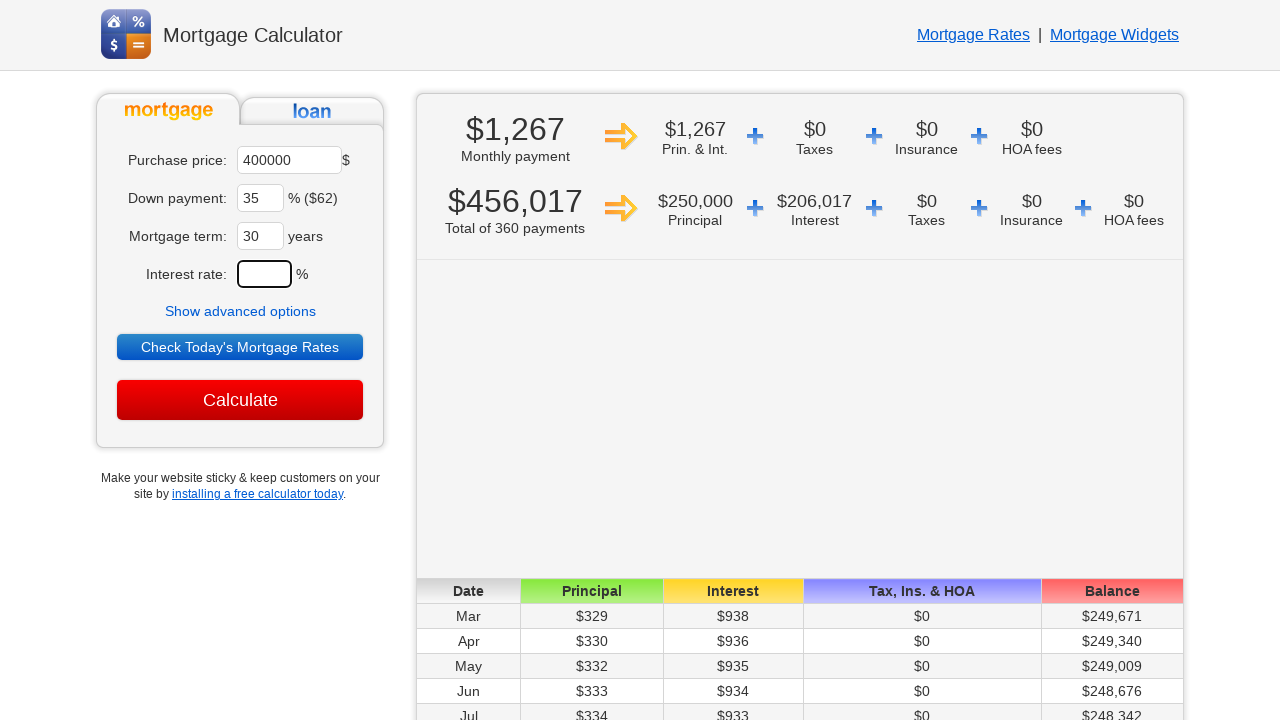

Entered interest rate: 4.5% on input#ir
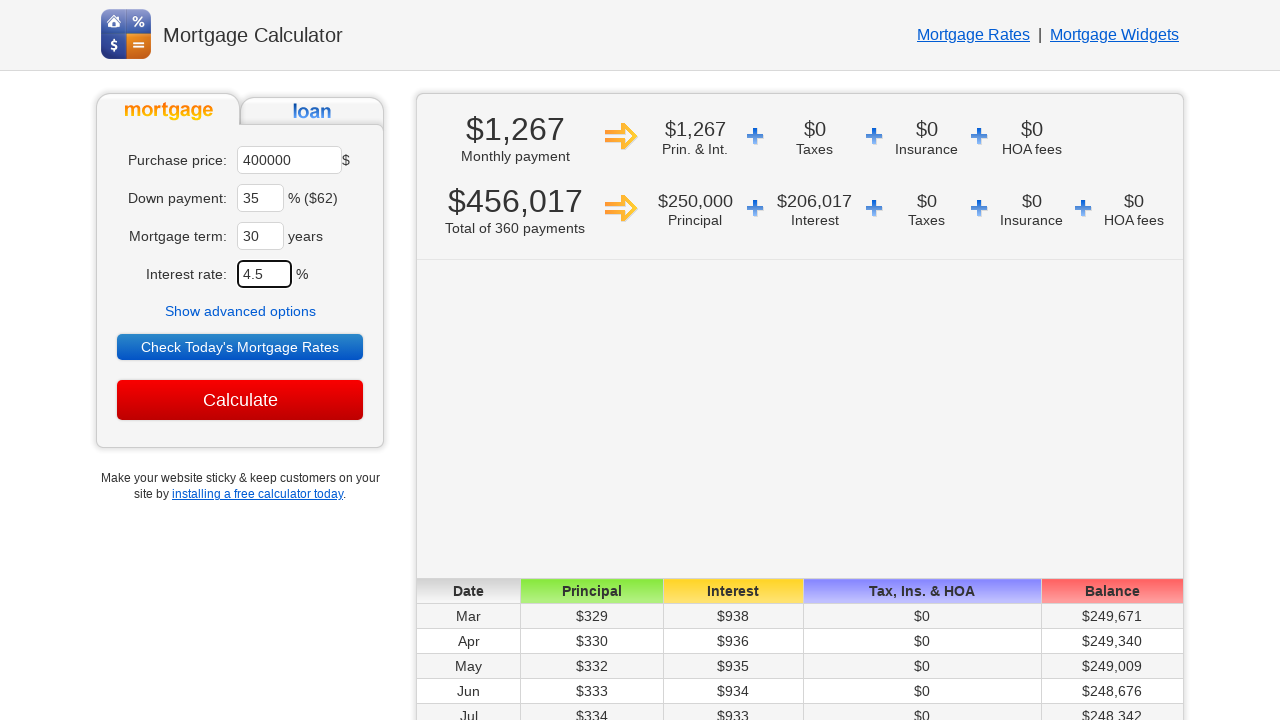

Clicked Calculate button for iteration 3 at (240, 400) on input[value='Calculate']
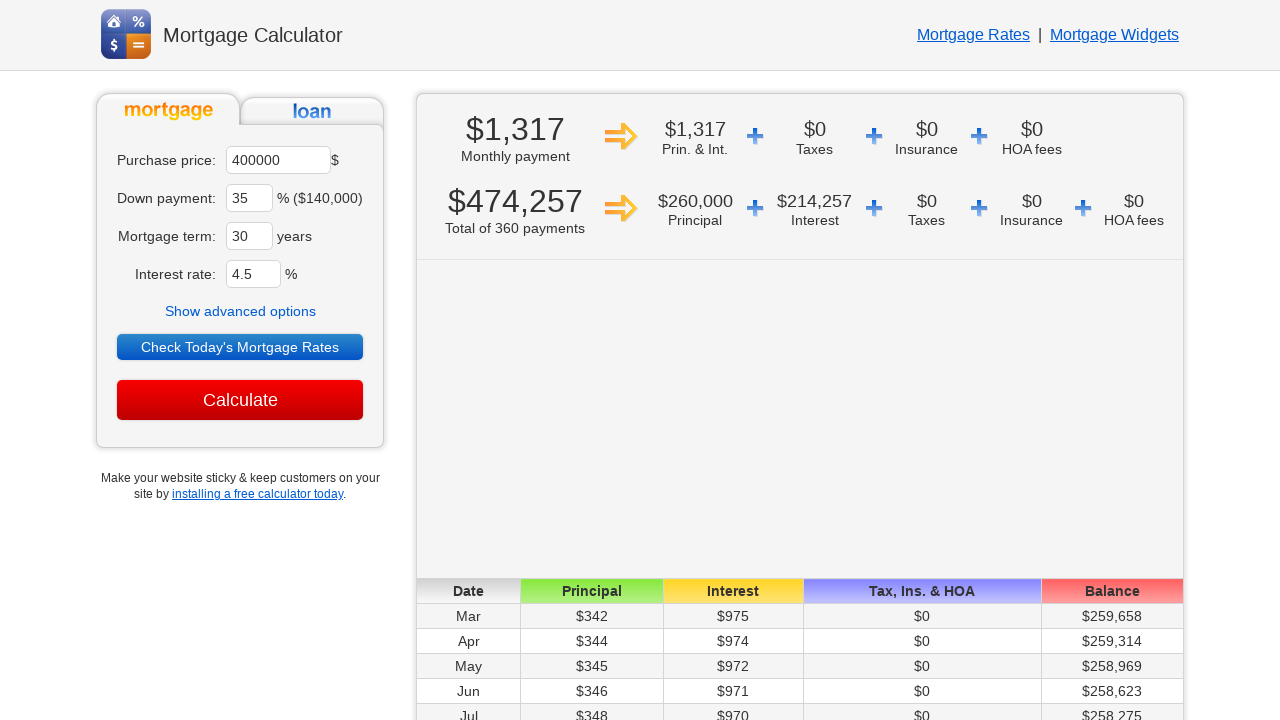

Monthly payment result appeared (iteration 3)
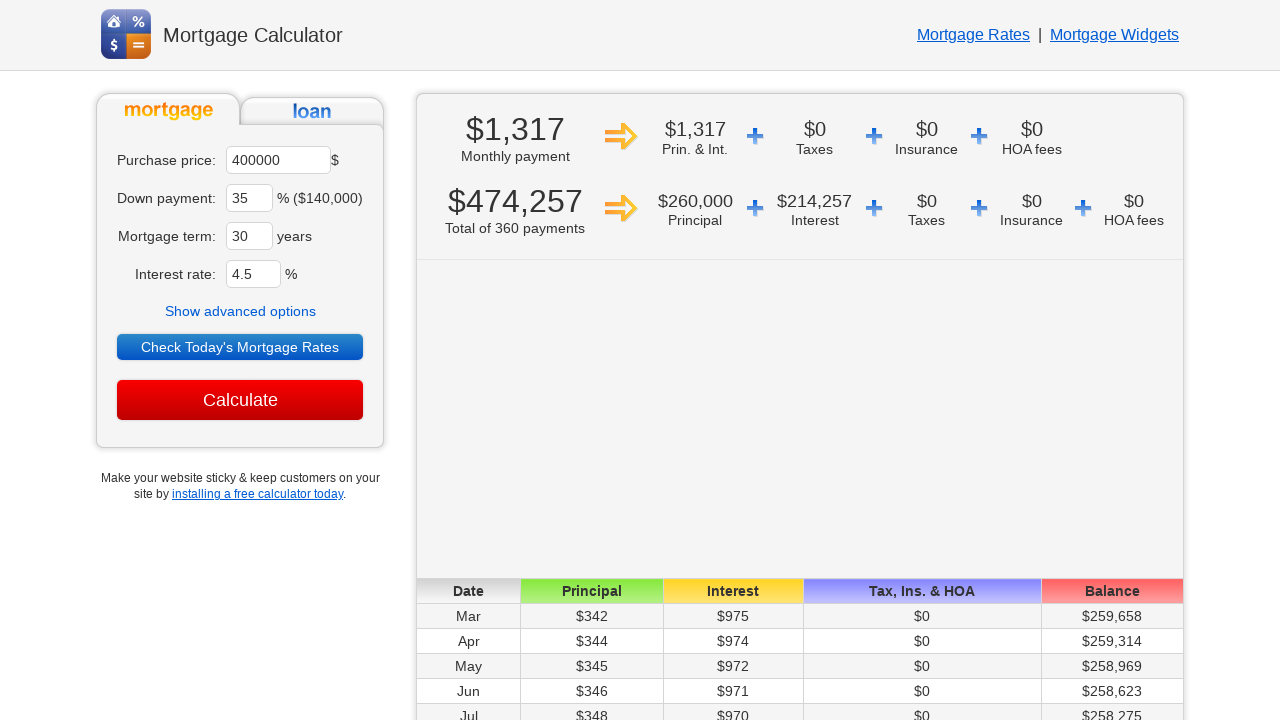

Retrieved monthly payment value: $1,317 for purchase price $400000, down payment 35%, interest rate 4.5%
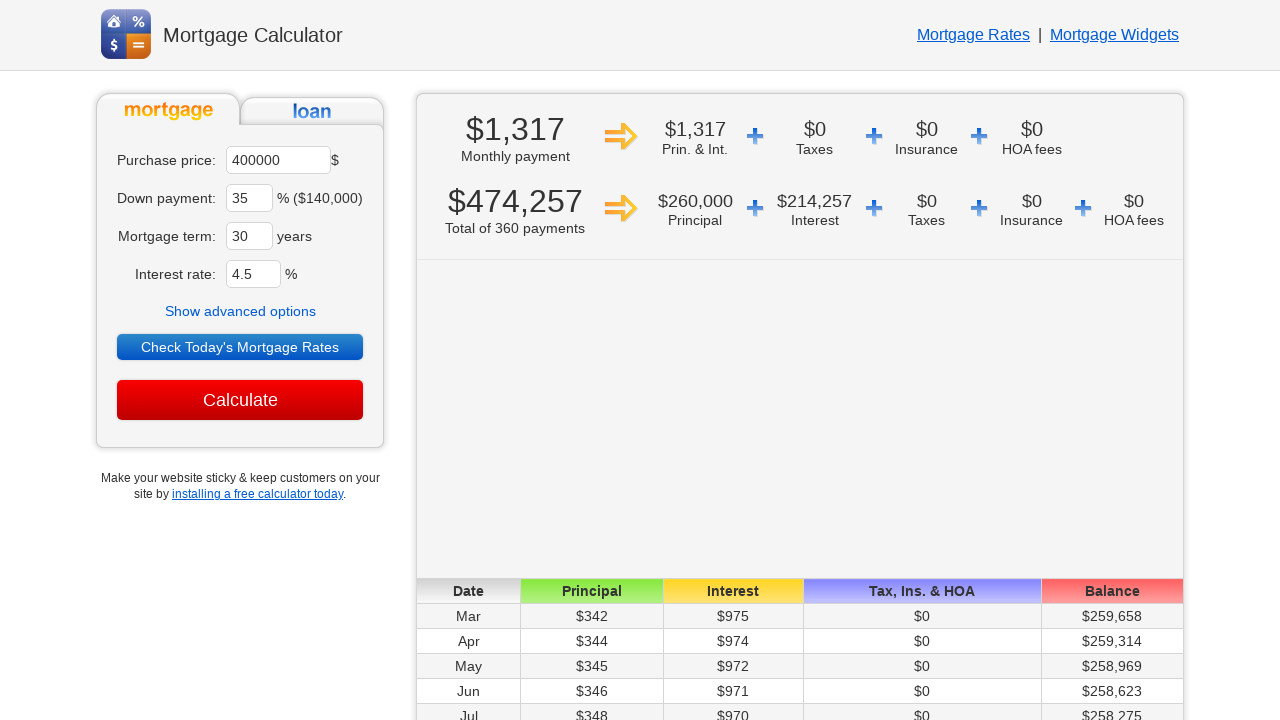

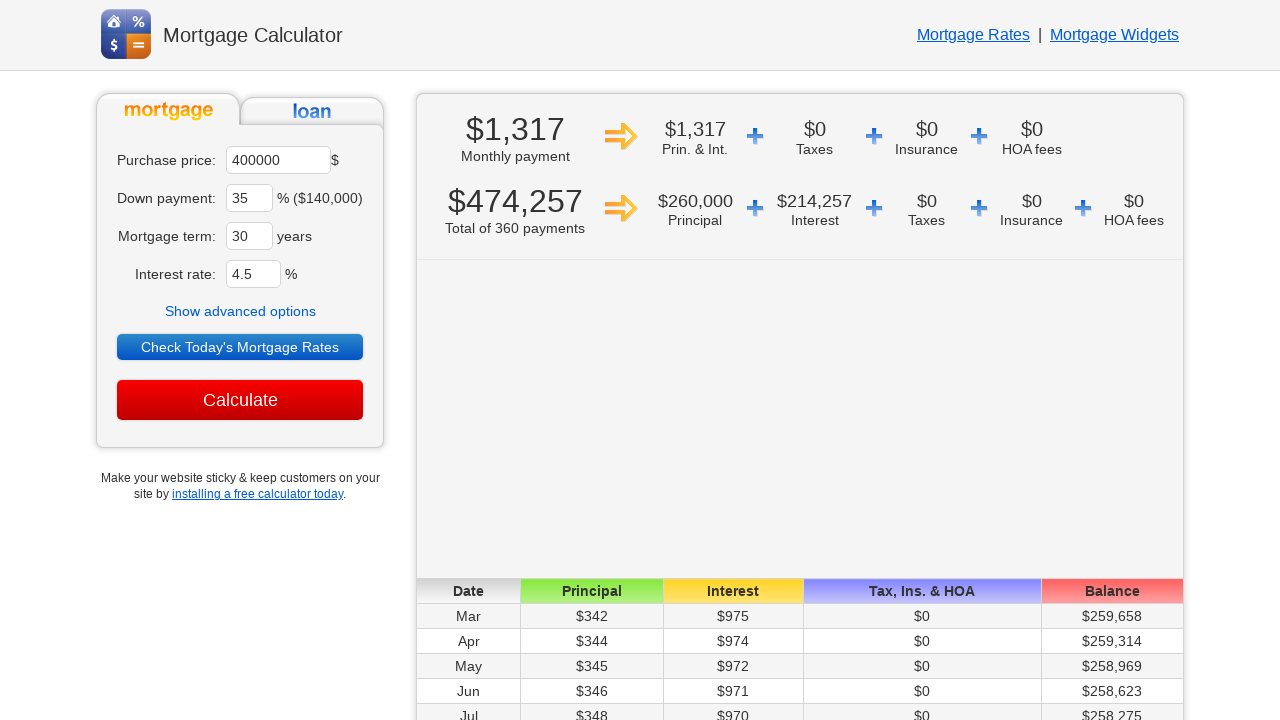